Tests drag and drop functionality on jQuery UI's droppable demo page by dragging an element onto a drop target within an iframe

Starting URL: https://jqueryui.com/droppable/

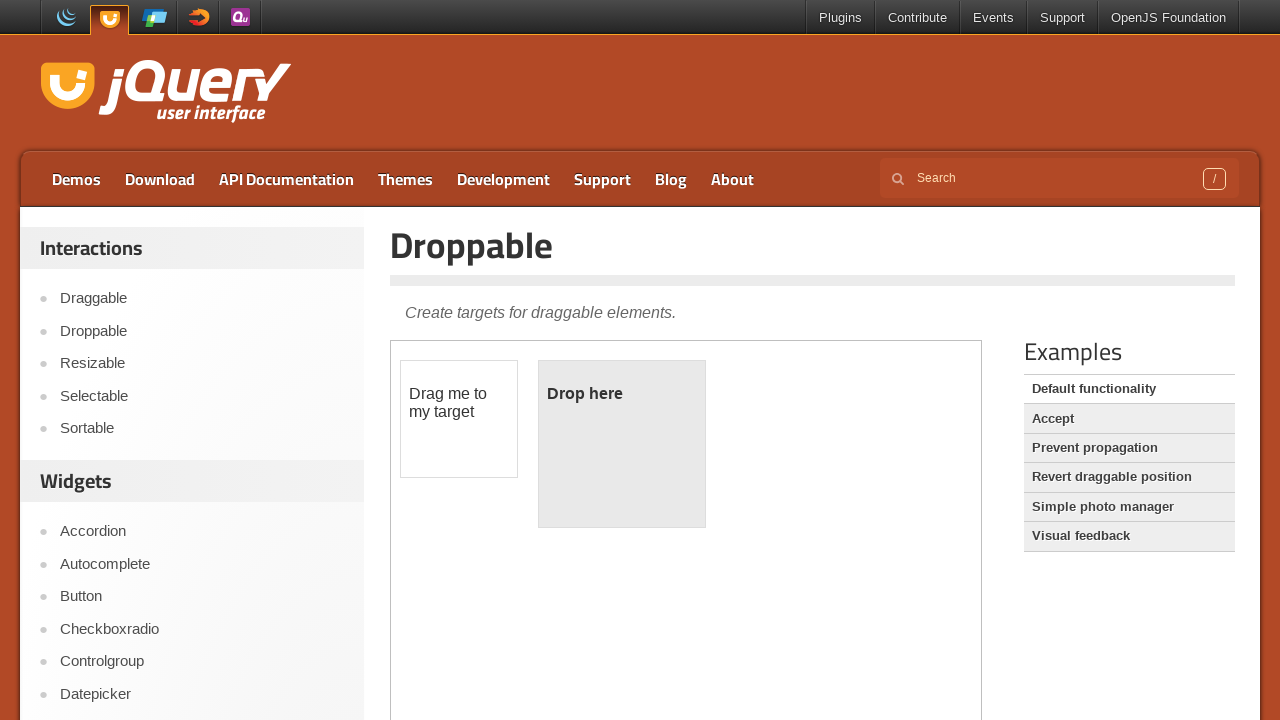

Located the demo iframe containing drag/drop elements
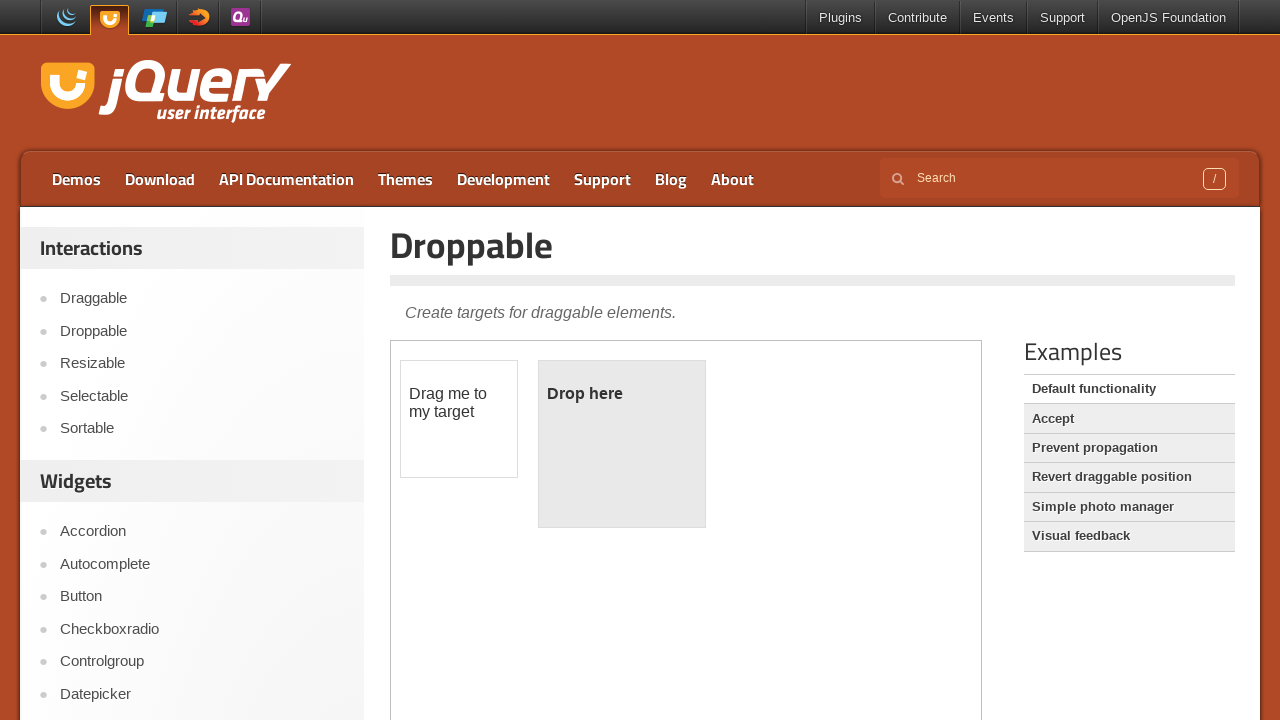

Located the draggable element in the iframe
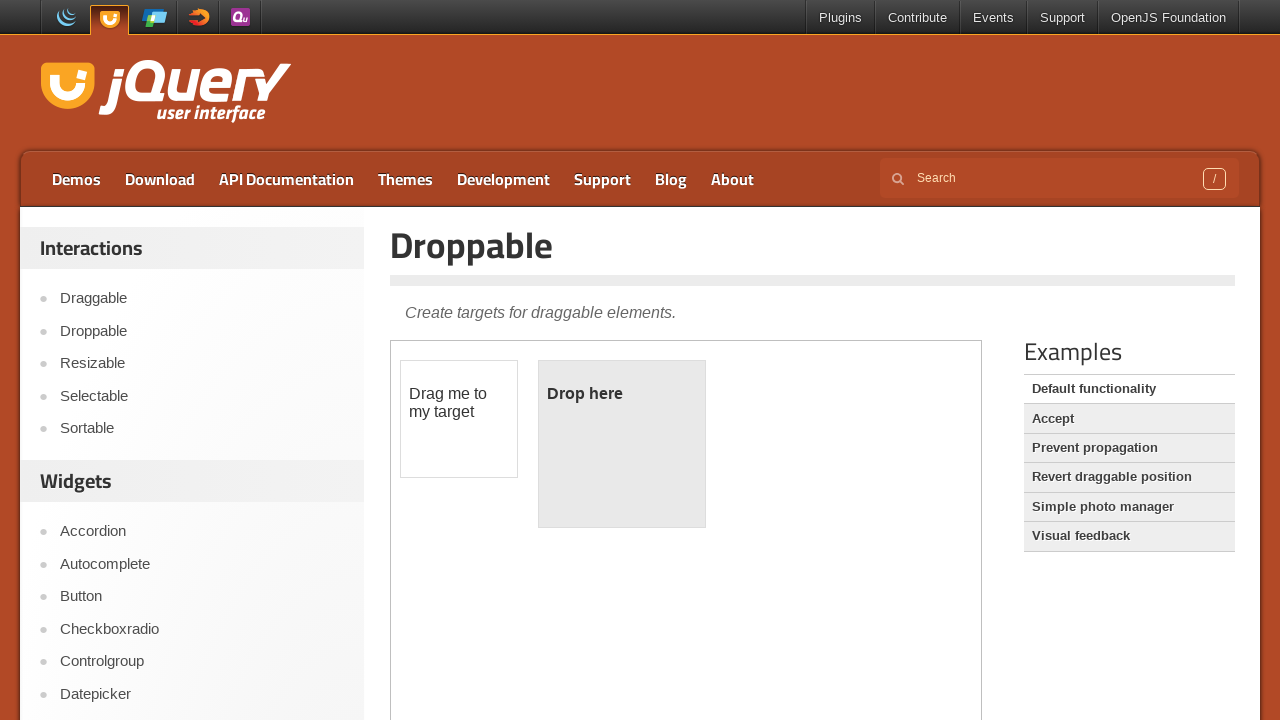

Located the droppable element in the iframe
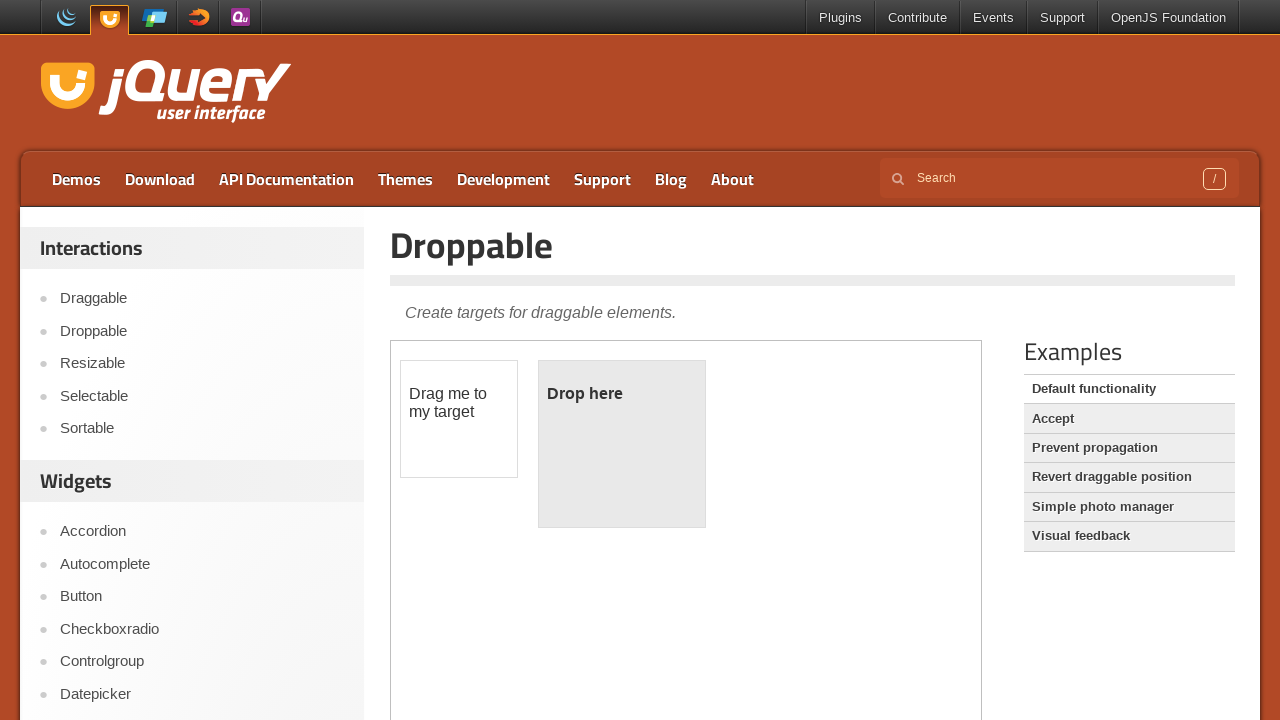

Dragged the element onto the drop target at (622, 444)
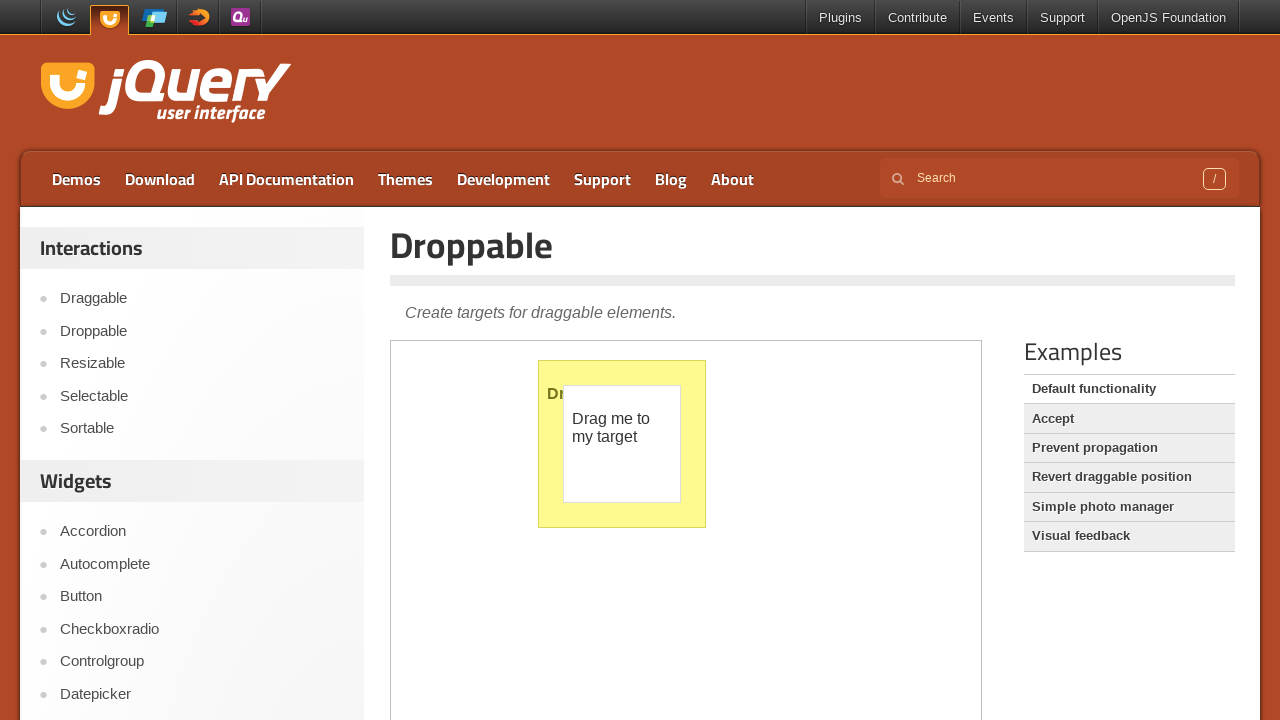

Verified page title is accessible after drag and drop
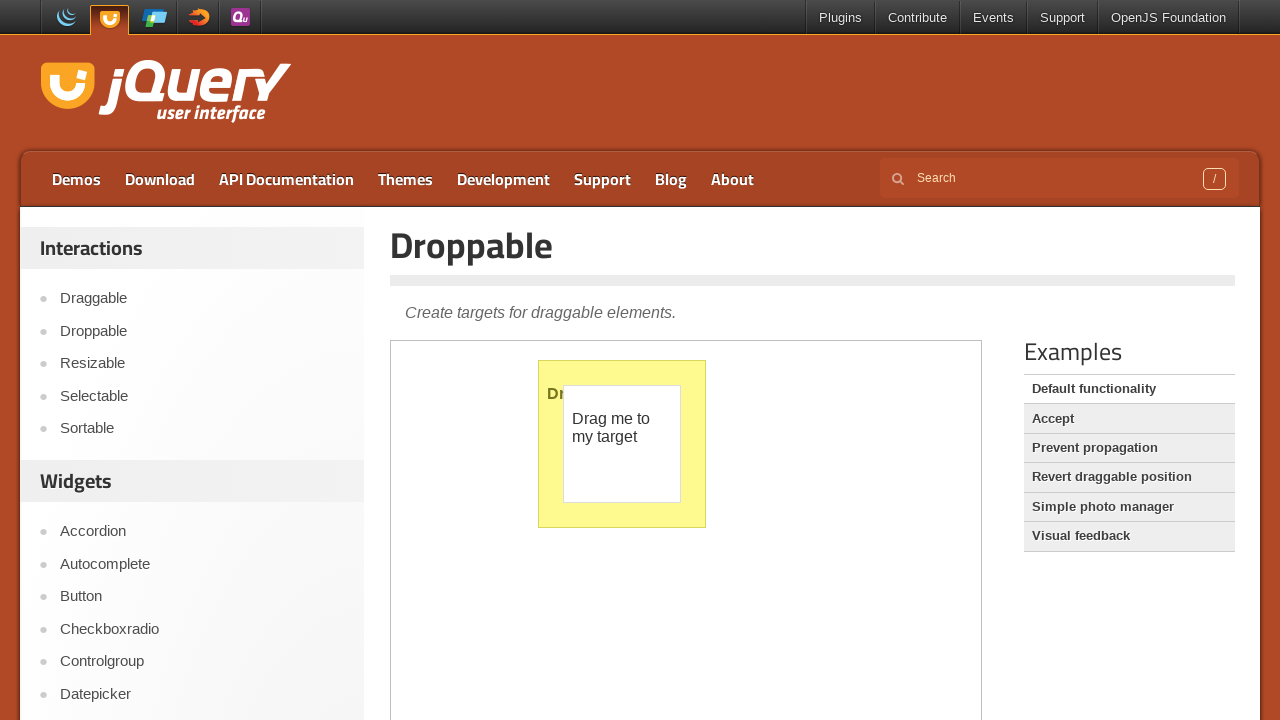

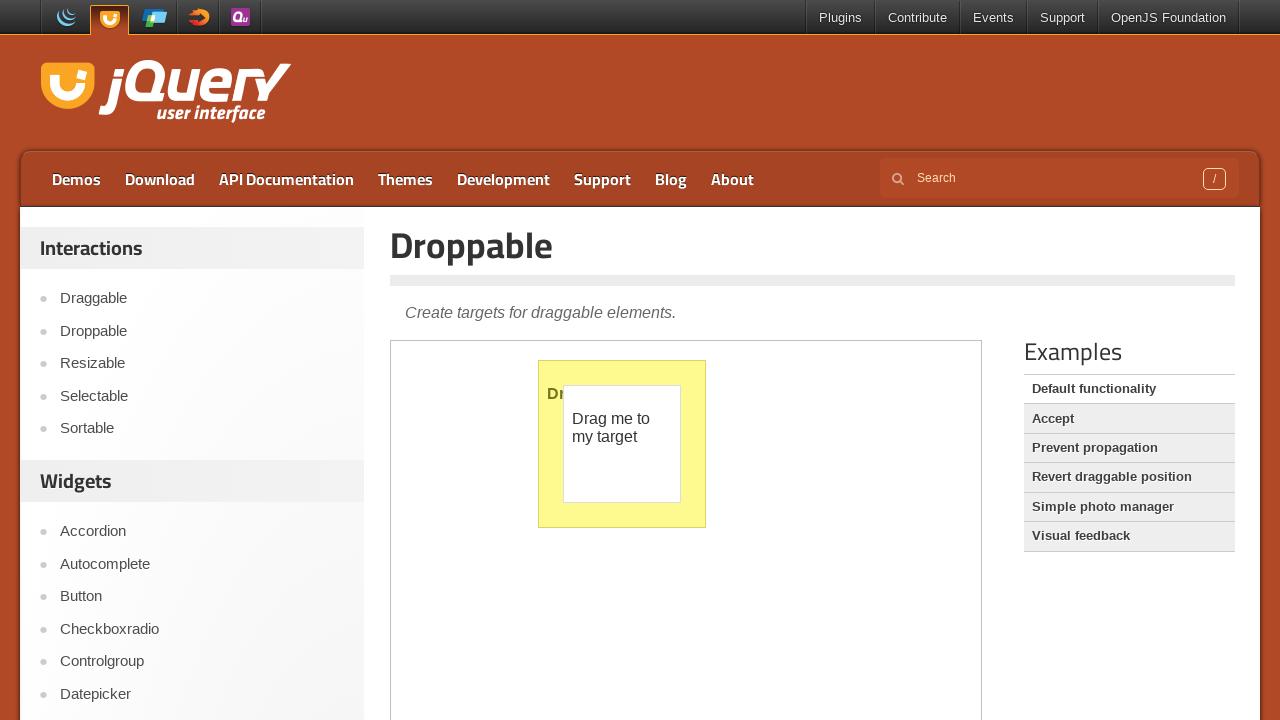